Verifies web table content at a dynamic location by searching for a specific course and retrieving the adjacent cell's content

Starting URL: https://rahulshettyacademy.com/AutomationPractice/

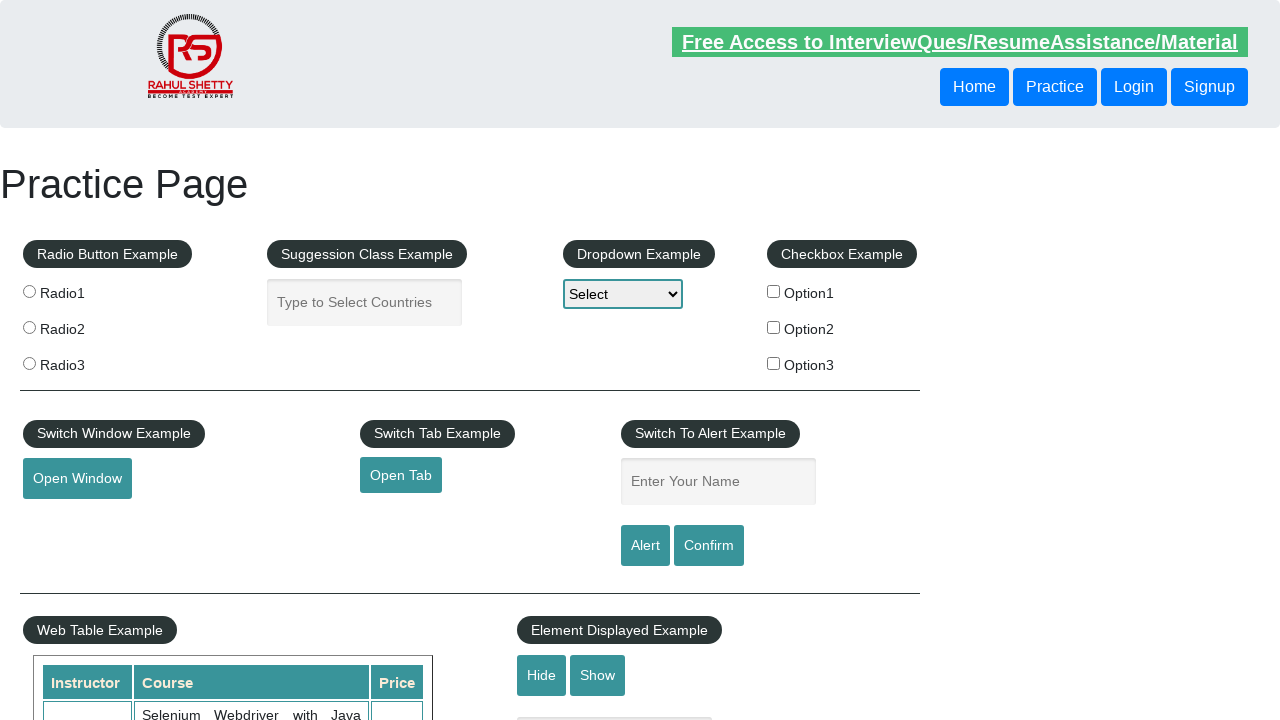

Waited for web table to be visible
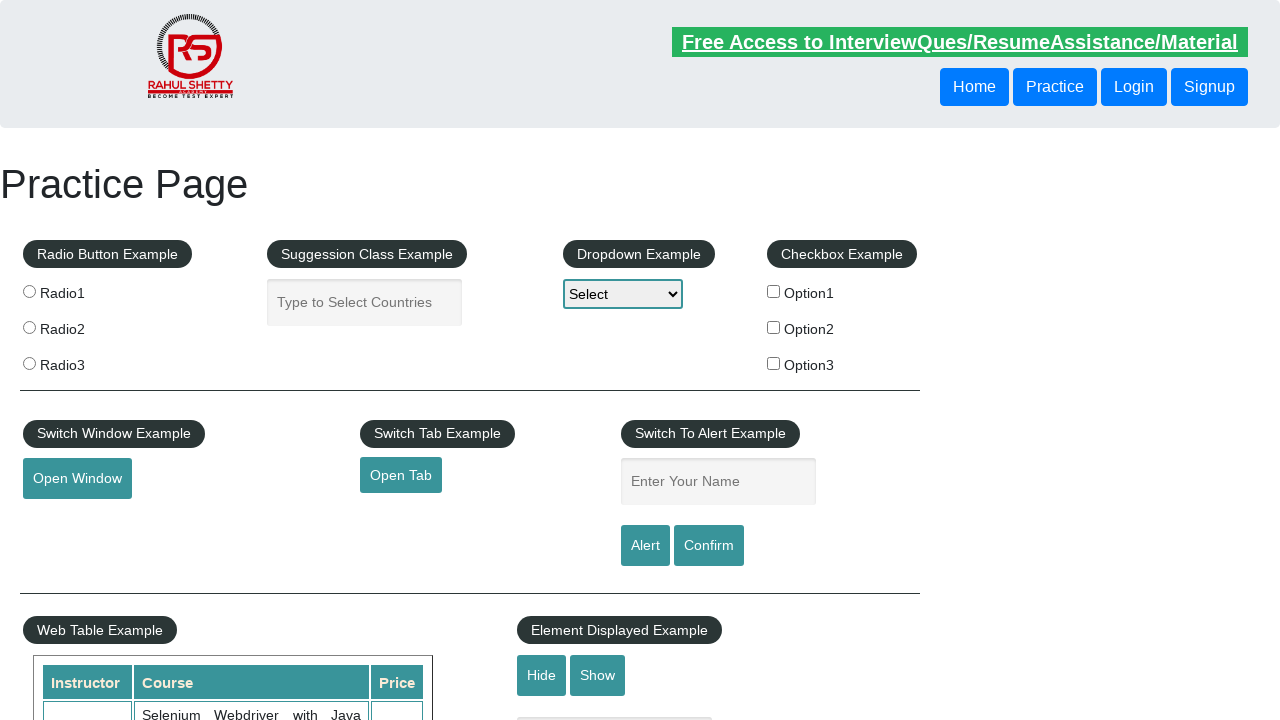

Located all course cells in the second column of the web table
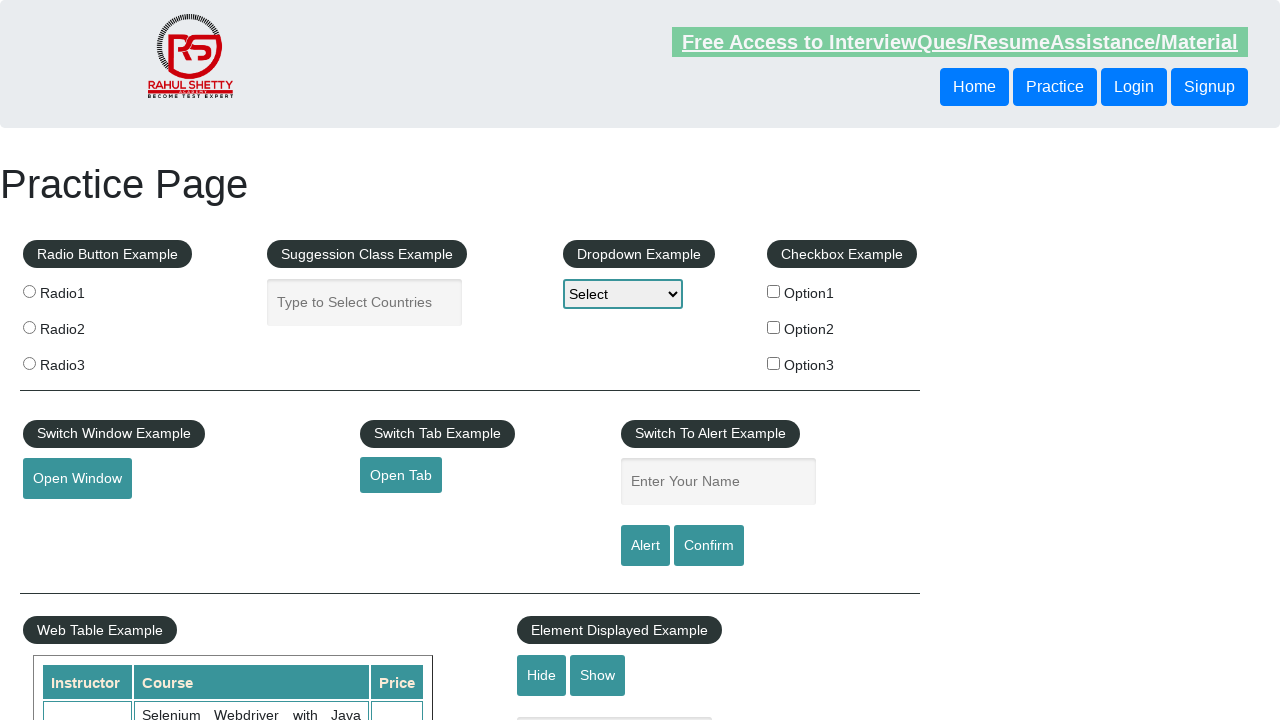

Counted 10 course cells in the table
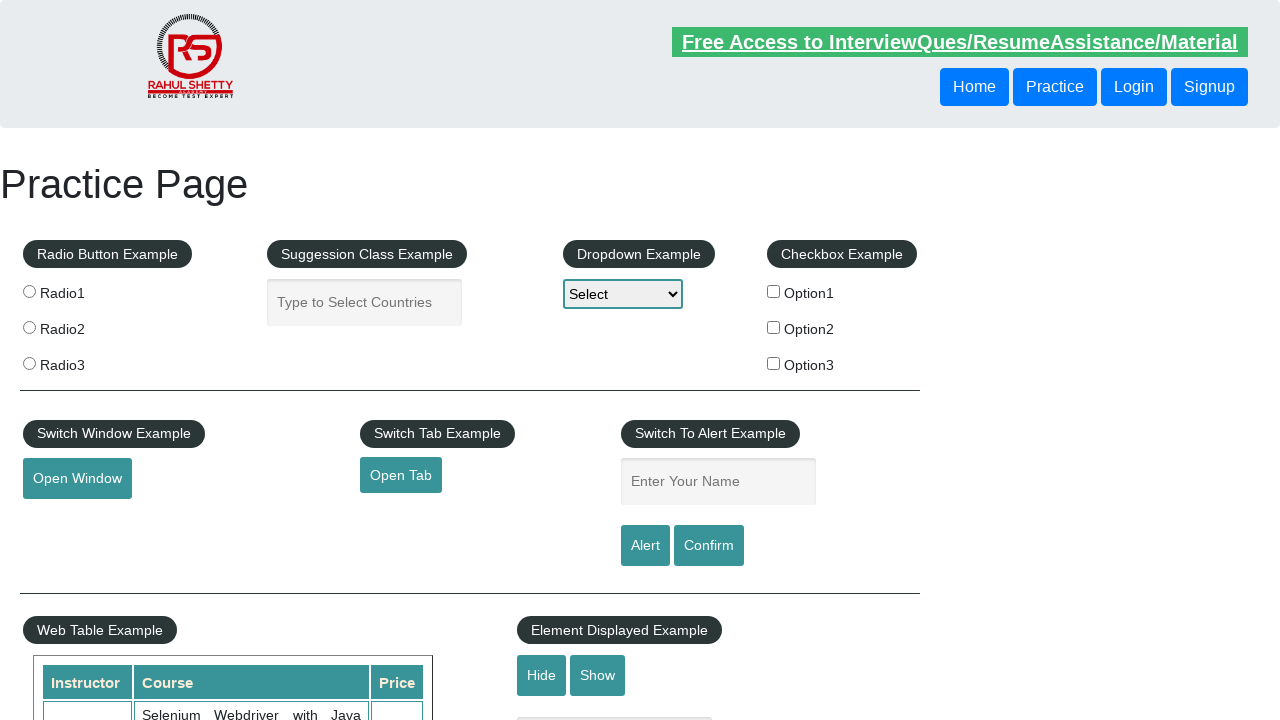

Retrieved text content from course cell at index 0: 'Selenium Webdriver with Java Basics + Advanced + Interview Guide'
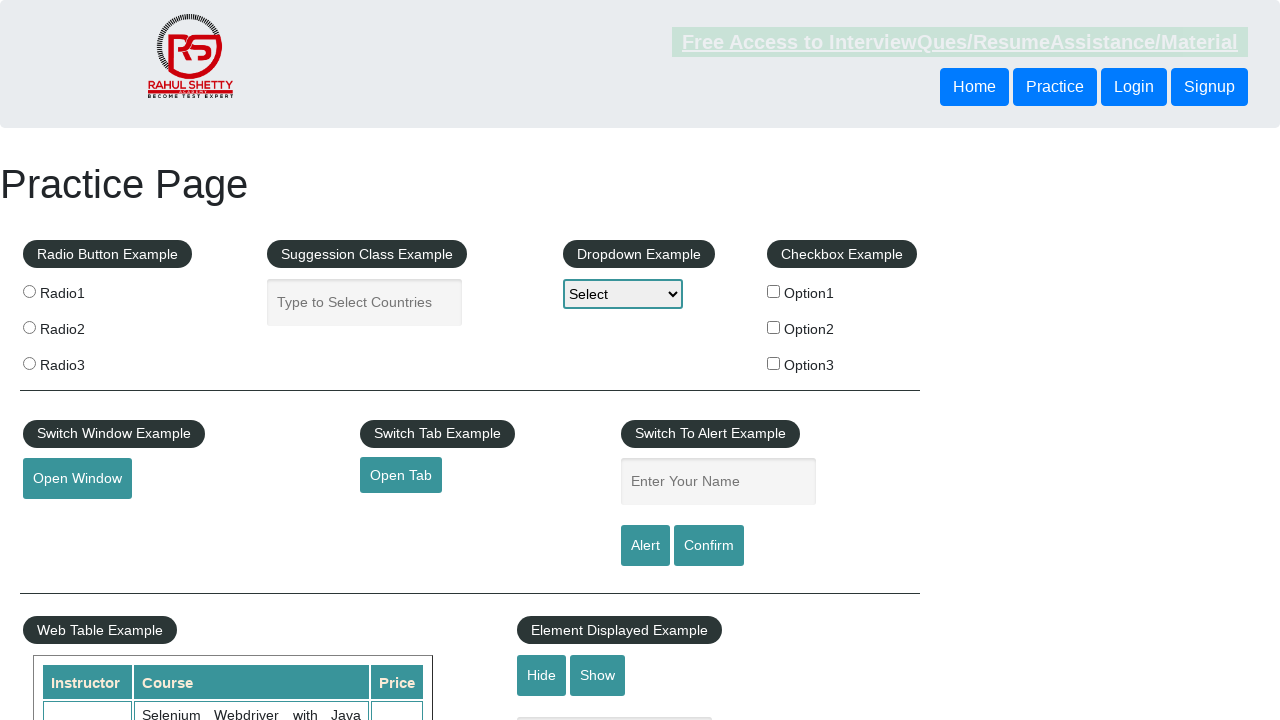

Retrieved text content from course cell at index 1: 'Learn SQL in Practical + Database Testing from Scratch'
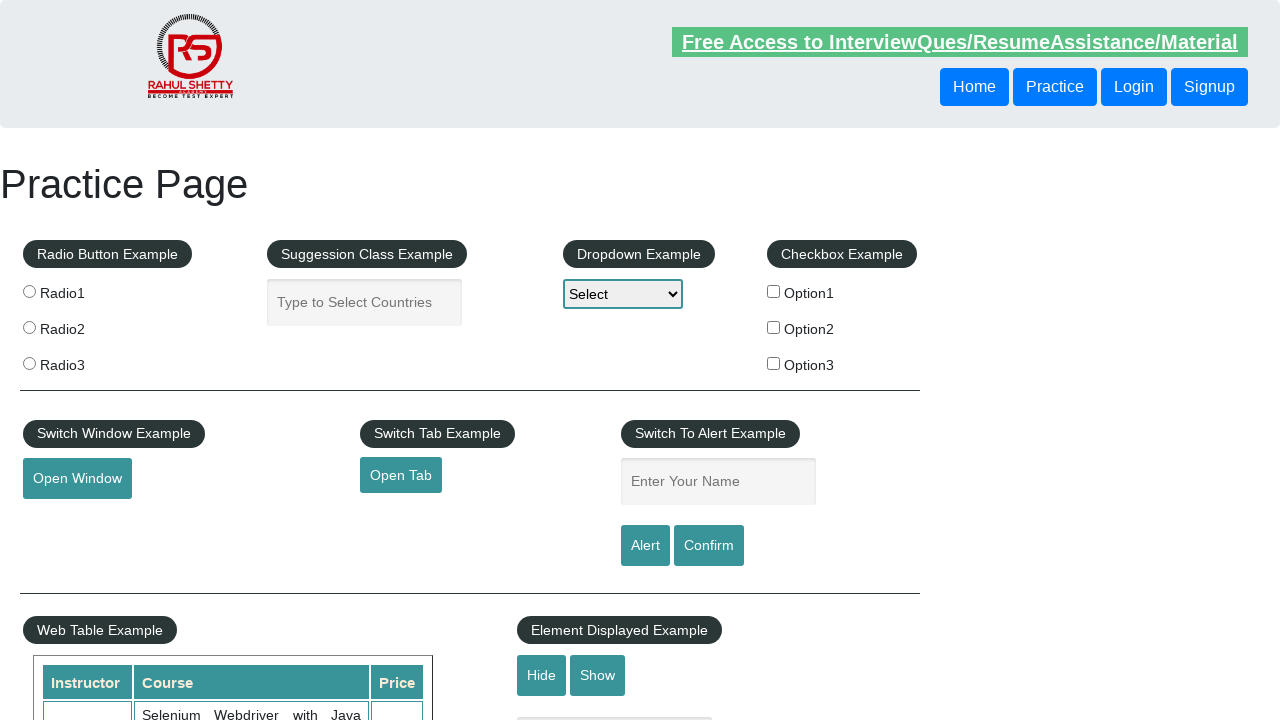

Retrieved text content from course cell at index 2: 'Appium (Selenium) - Mobile Automation Testing from Scratch'
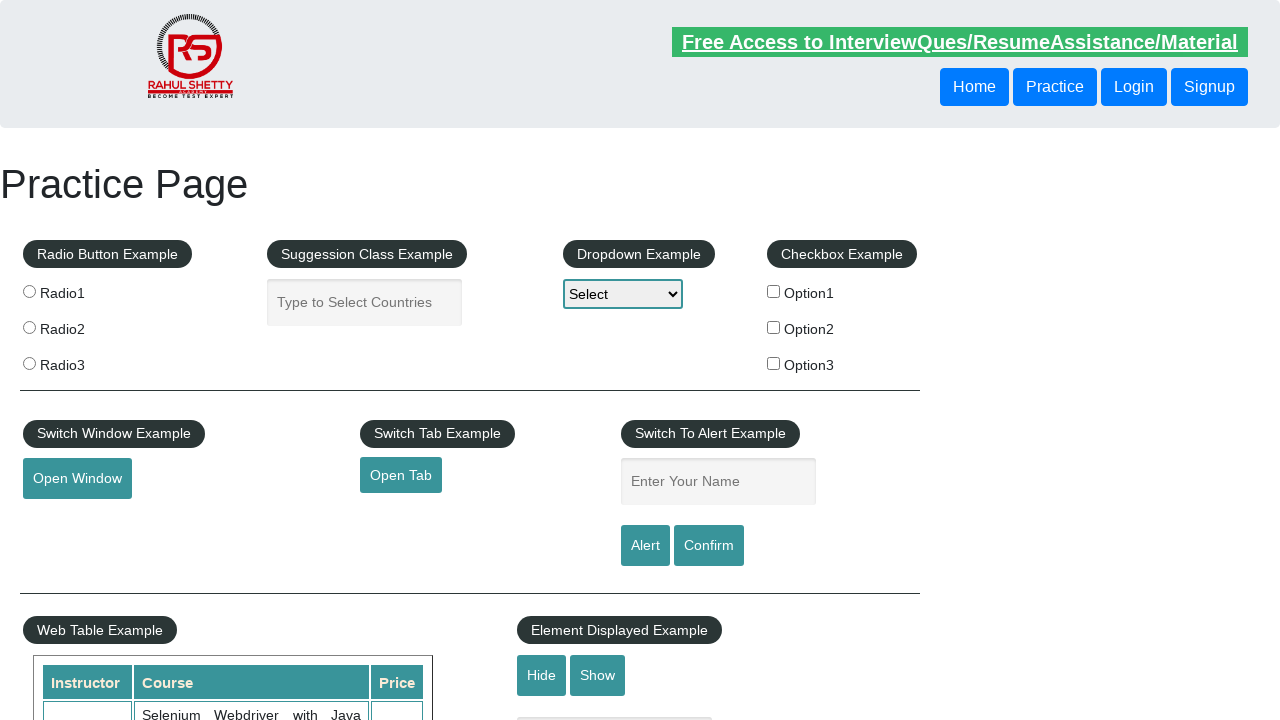

Retrieved text content from course cell at index 3: 'WebSecurity Testing for Beginners-QA knowledge to next level'
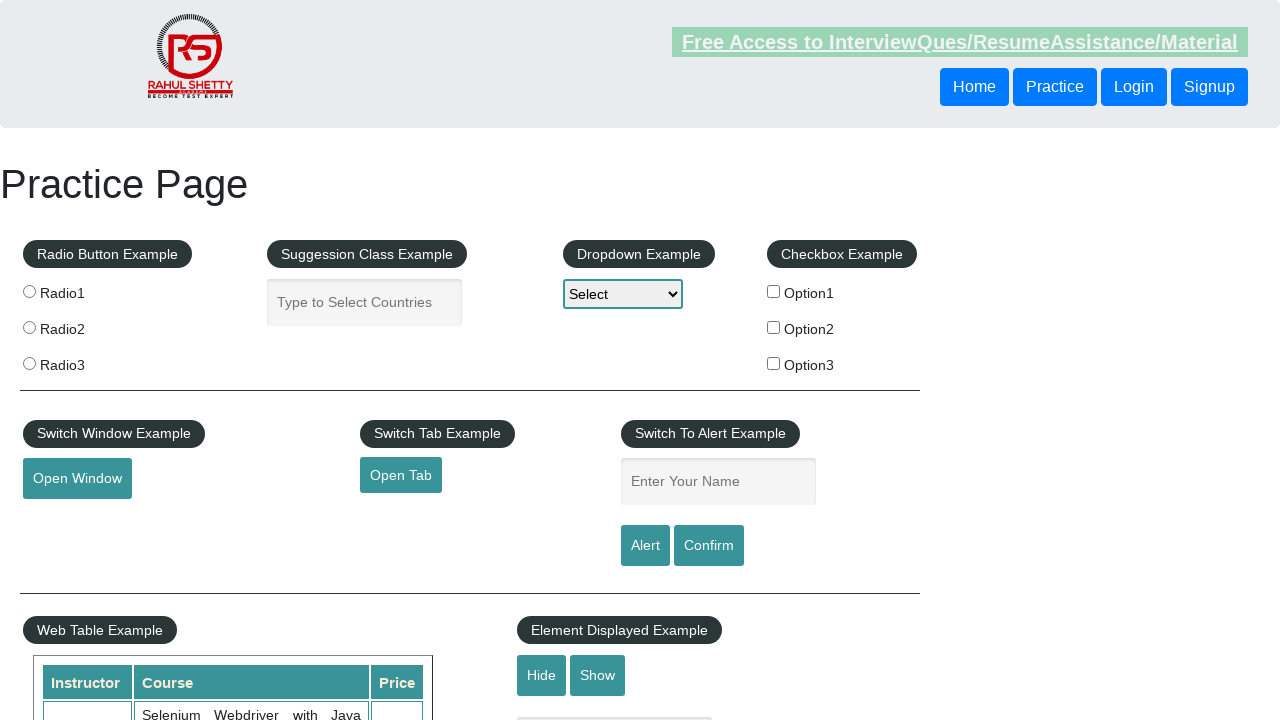

Retrieved text content from course cell at index 4: 'Learn JMETER from Scratch - (Performance + Load) Testing Tool'
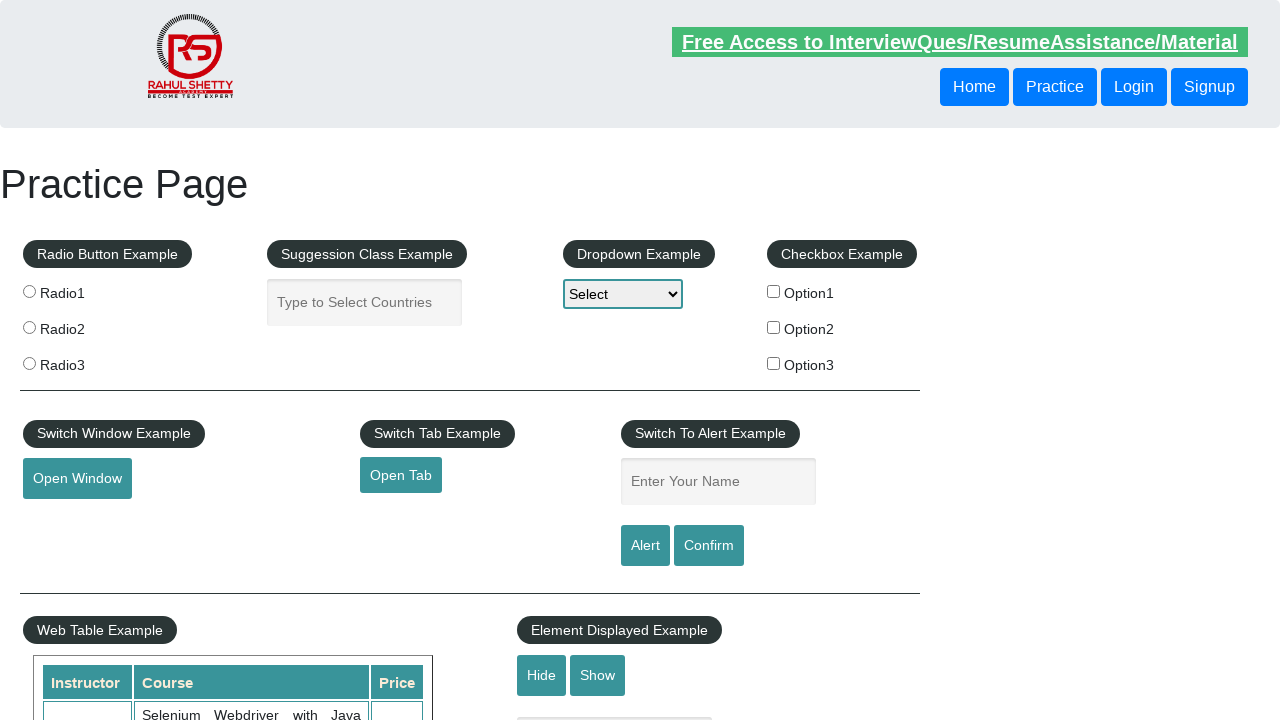

Retrieved text content from course cell at index 5: 'WebServices / REST API Testing with SoapUI'
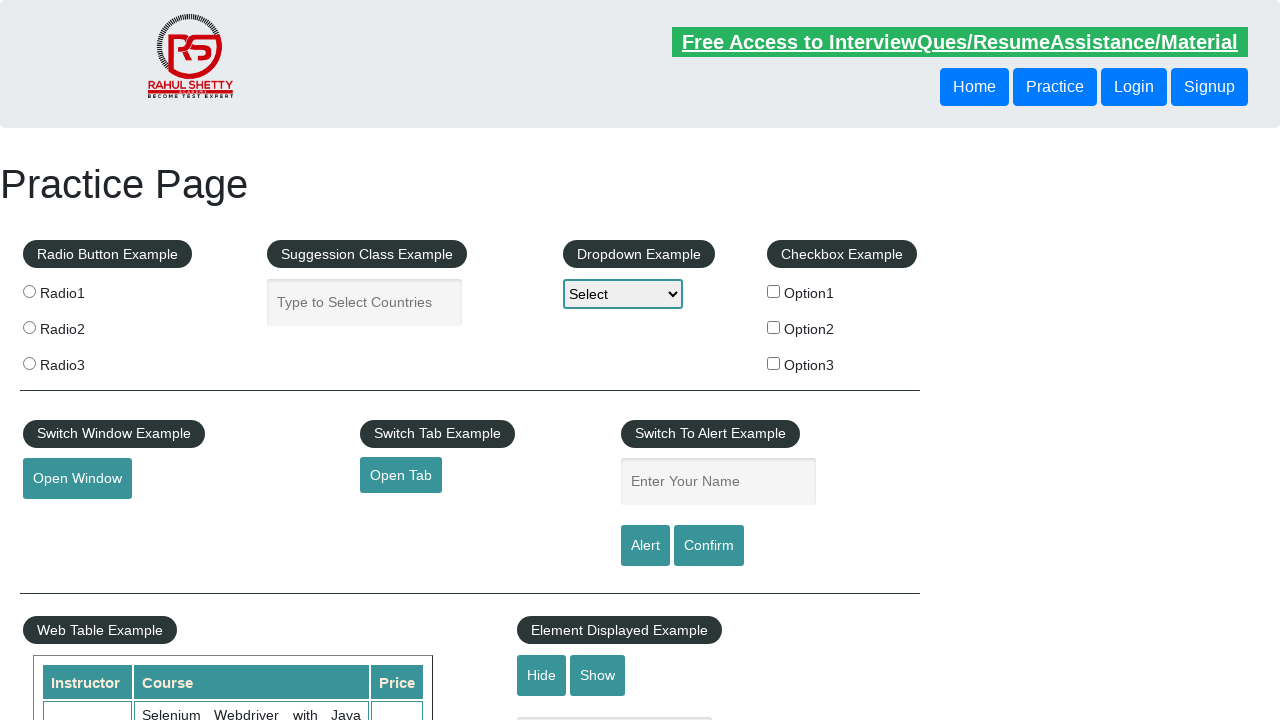

Retrieved text content from course cell at index 6: 'QA Expert Course :Software Testing + Bugzilla + SQL + Agile'
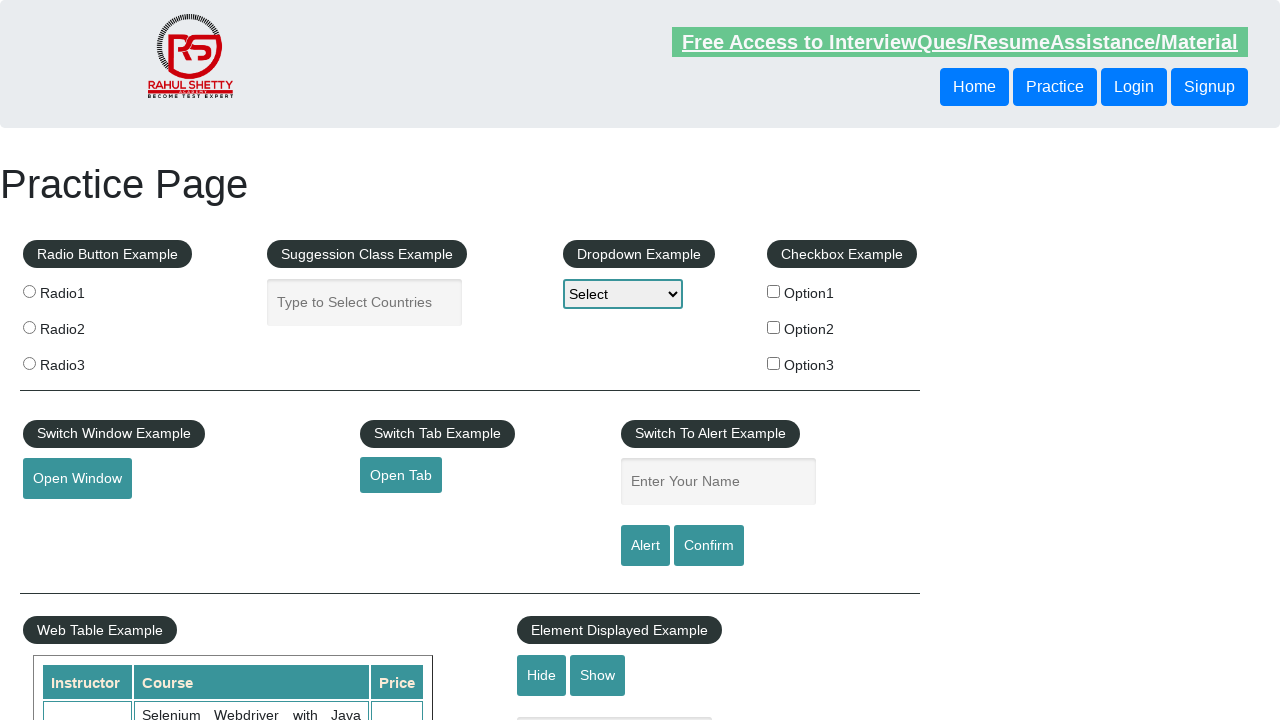

Retrieved text content from course cell at index 7: 'Master Selenium Automation in simple Python Language'
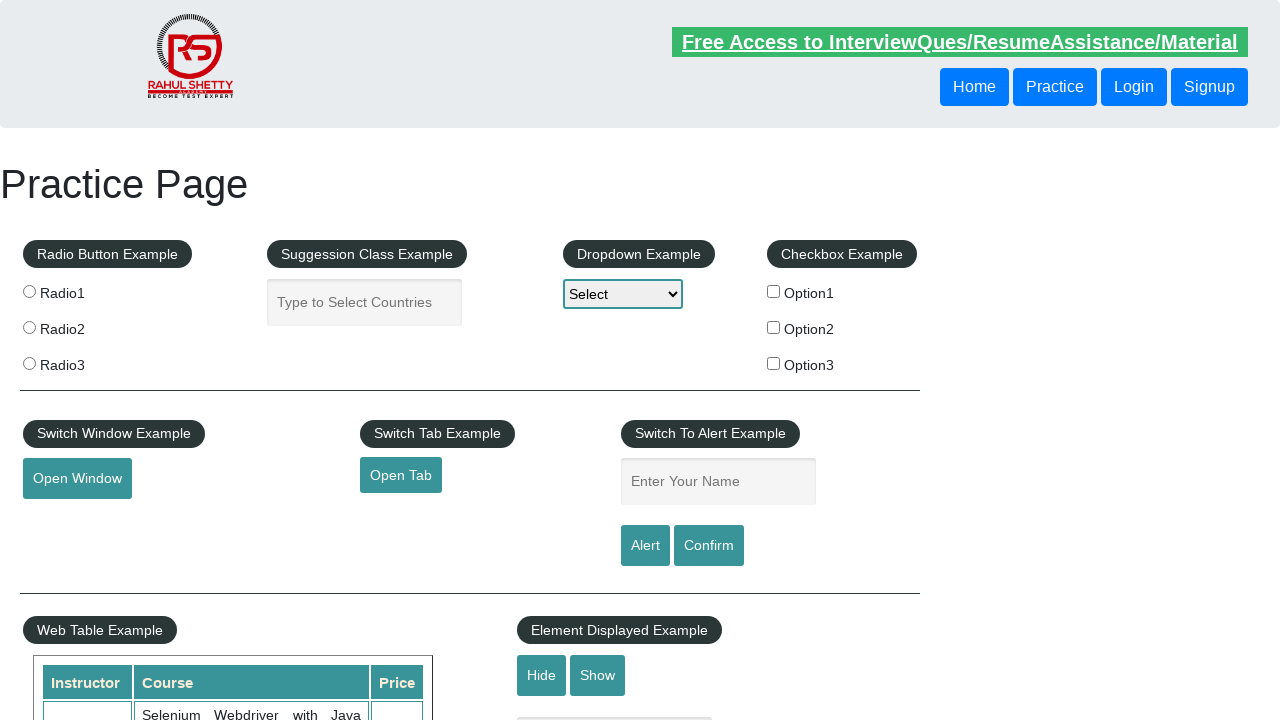

Found target course 'Master Selenium Automation in simple Python Language'
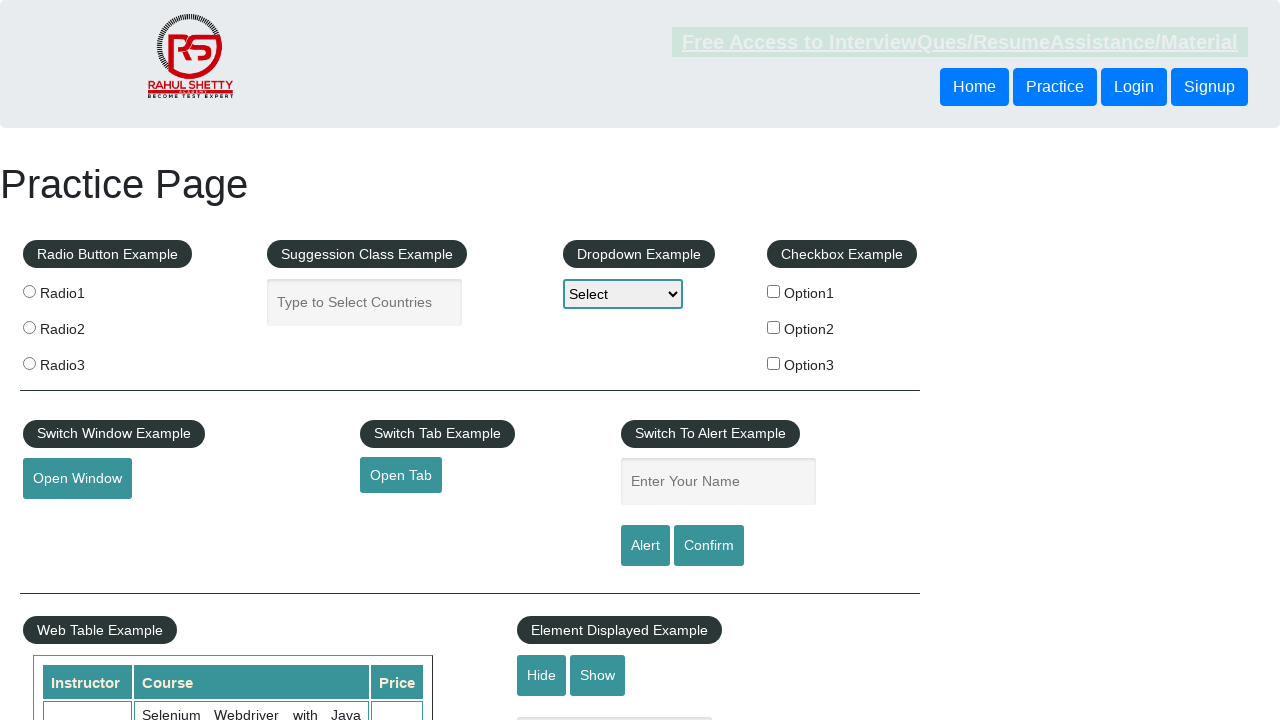

Retrieved adjacent price cell content: '25'
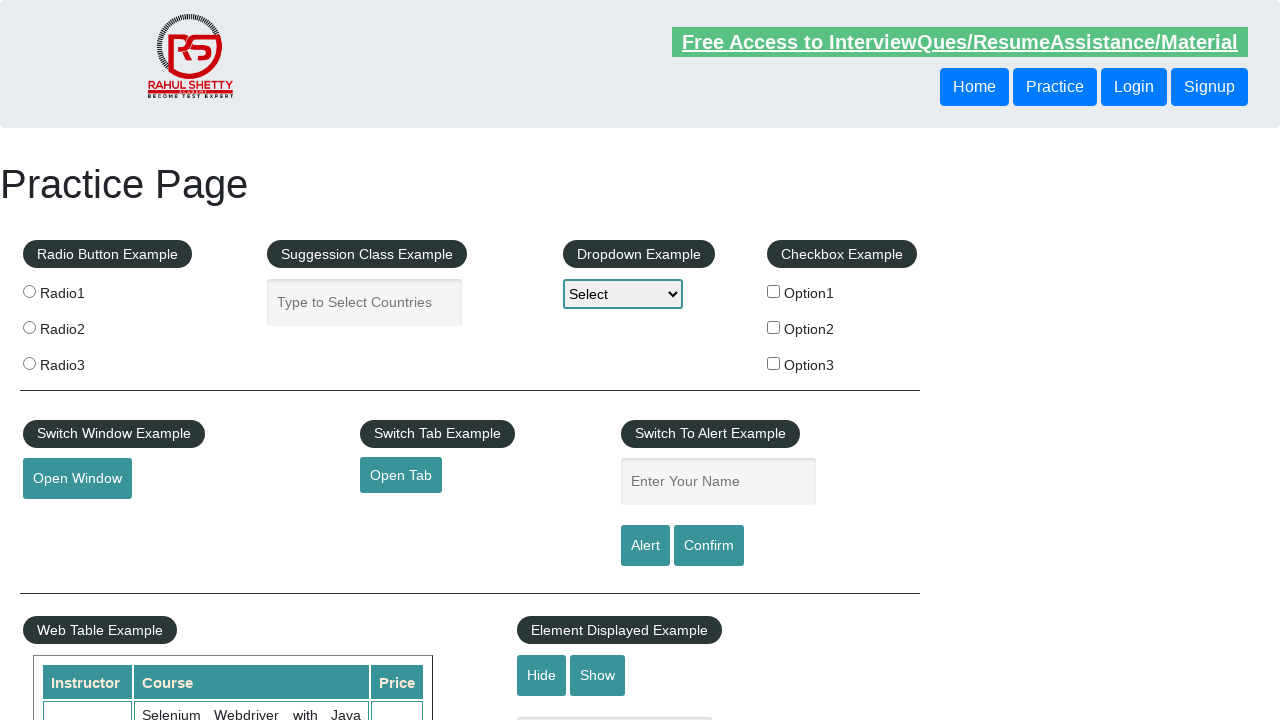

Printed course price to console: 25
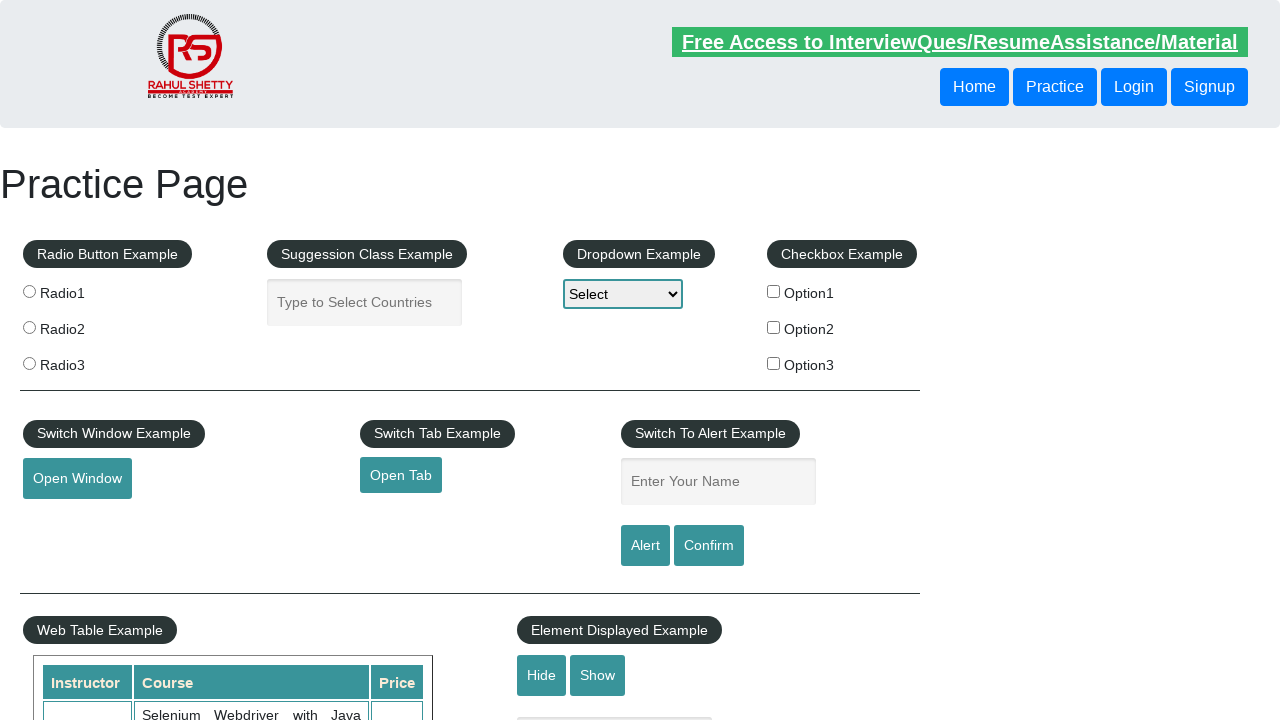

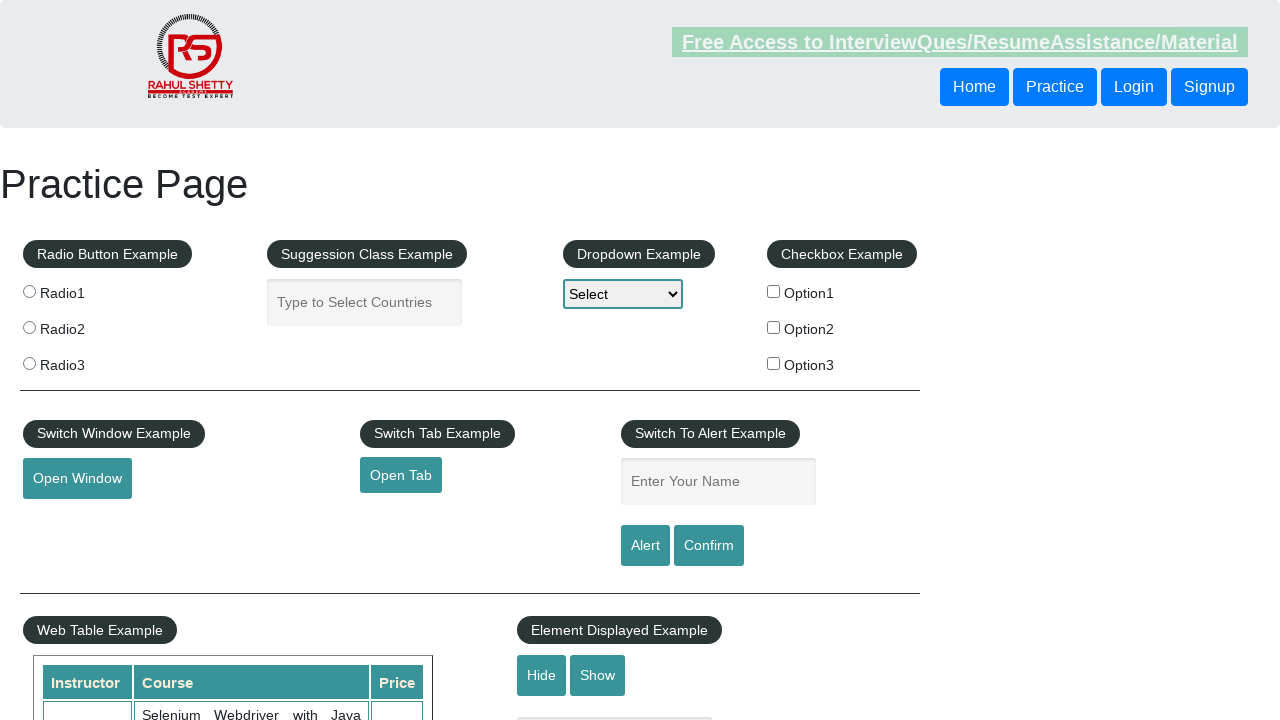